Tests JavaScript prompt dialog by clicking the prompt button, entering text, and accepting the dialog

Starting URL: http://the-internet.herokuapp.com/javascript_alerts

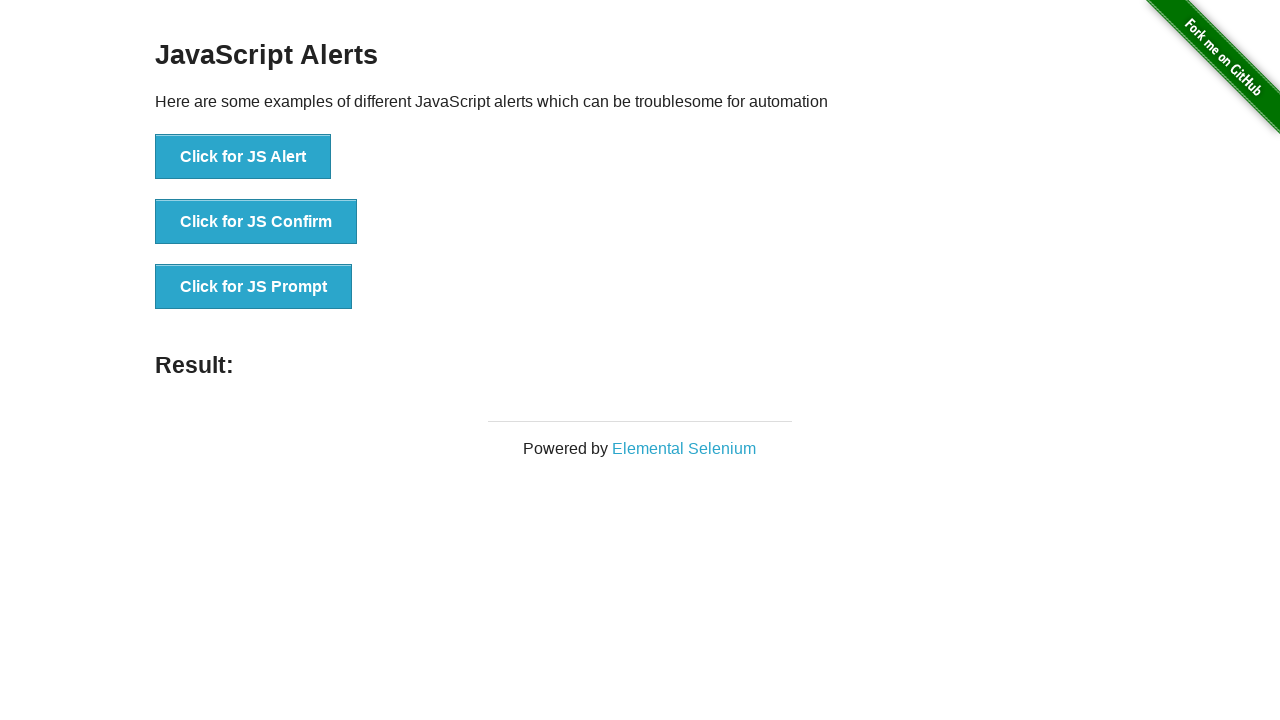

Set up dialog handler to accept prompt with 'Hello World'
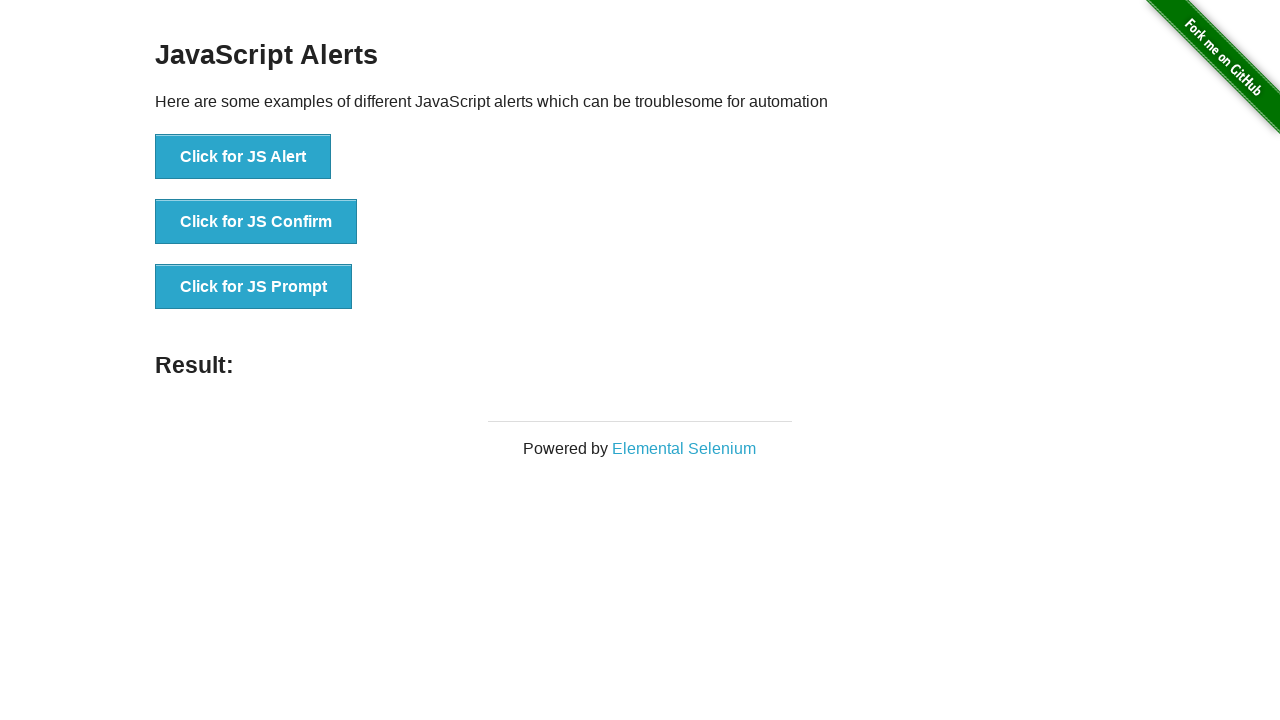

Clicked the JS Prompt button at (254, 287) on xpath=//button[text()='Click for JS Prompt']
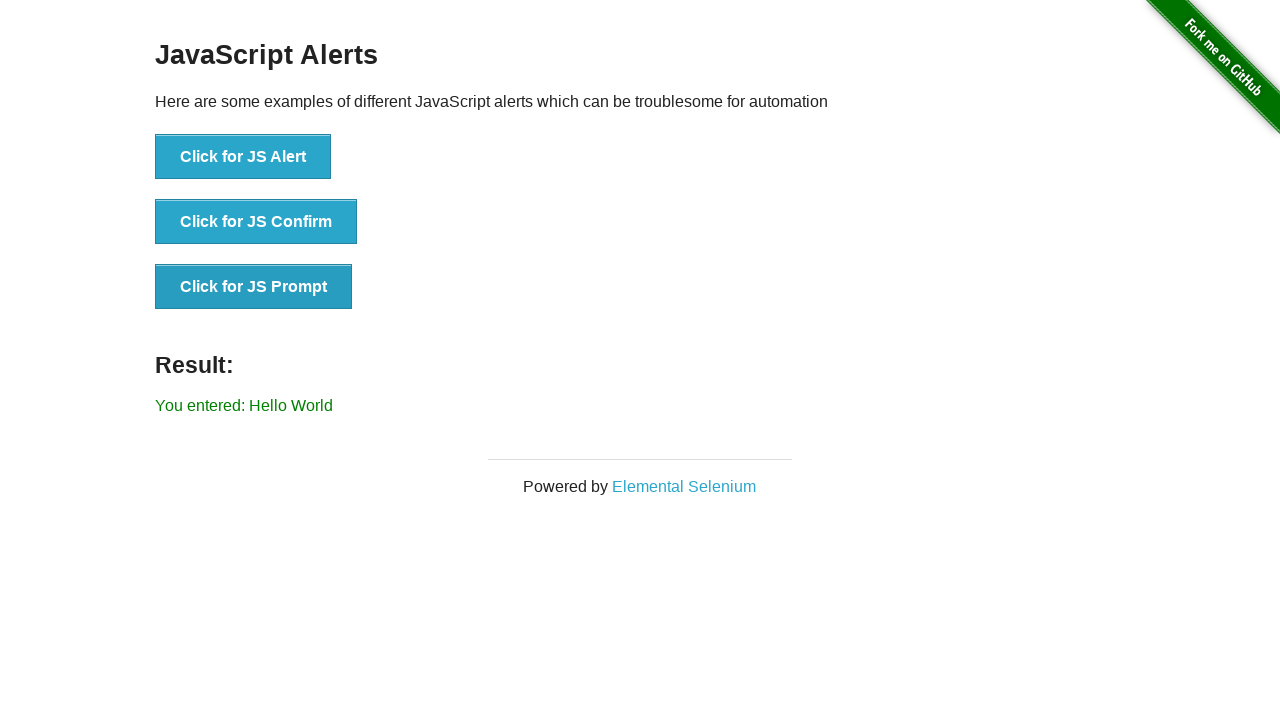

Result element appeared after prompt dialog was accepted
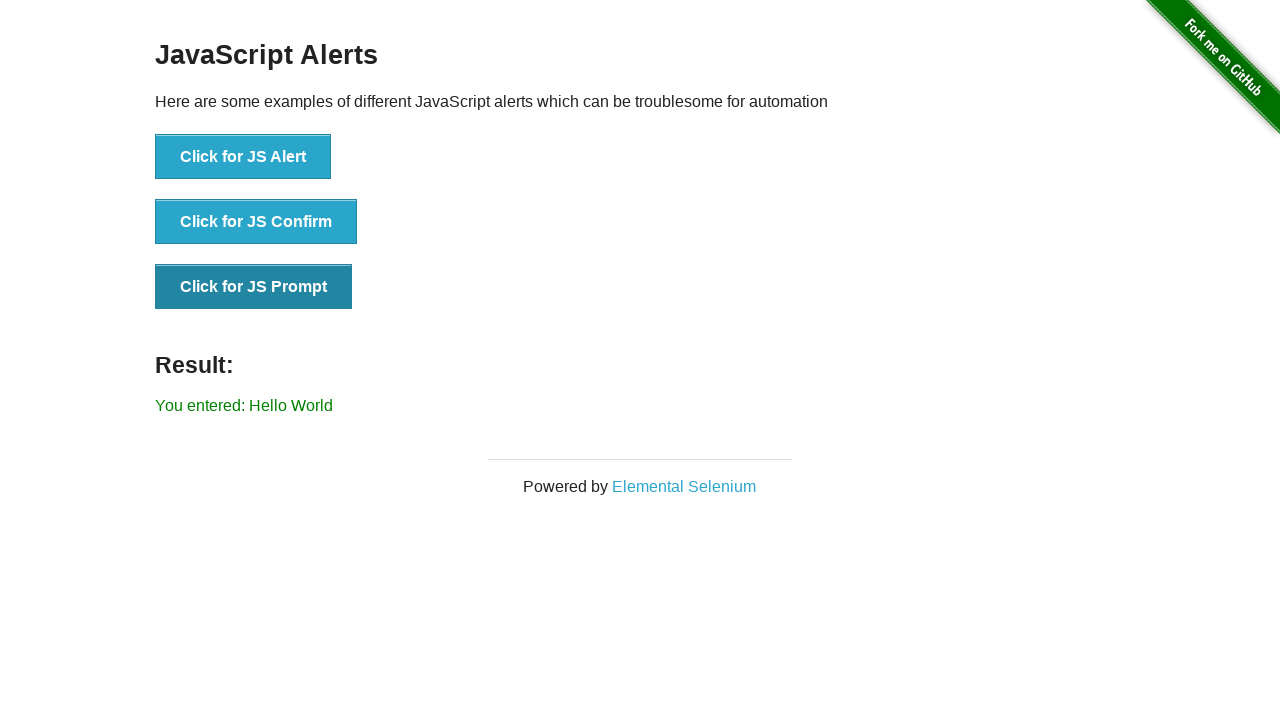

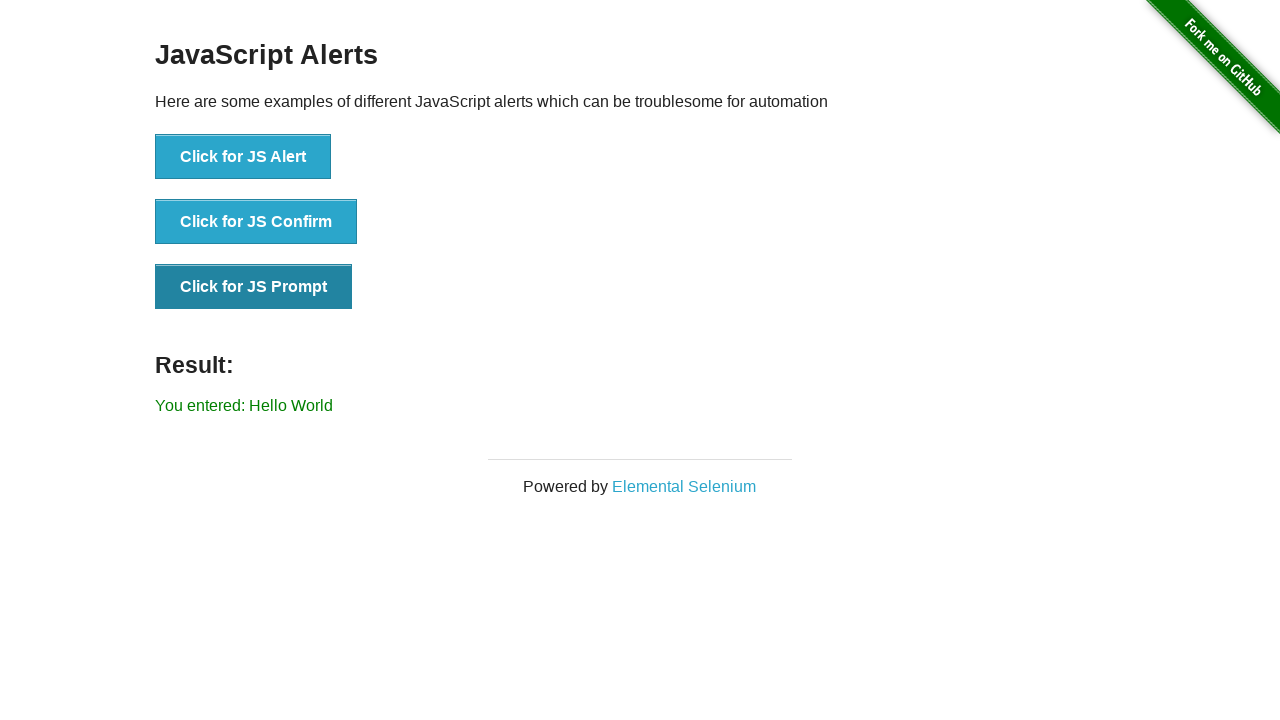